Navigates to the Applitools demo application homepage and clicks the login button to proceed to the app page

Starting URL: https://demo.applitools.com

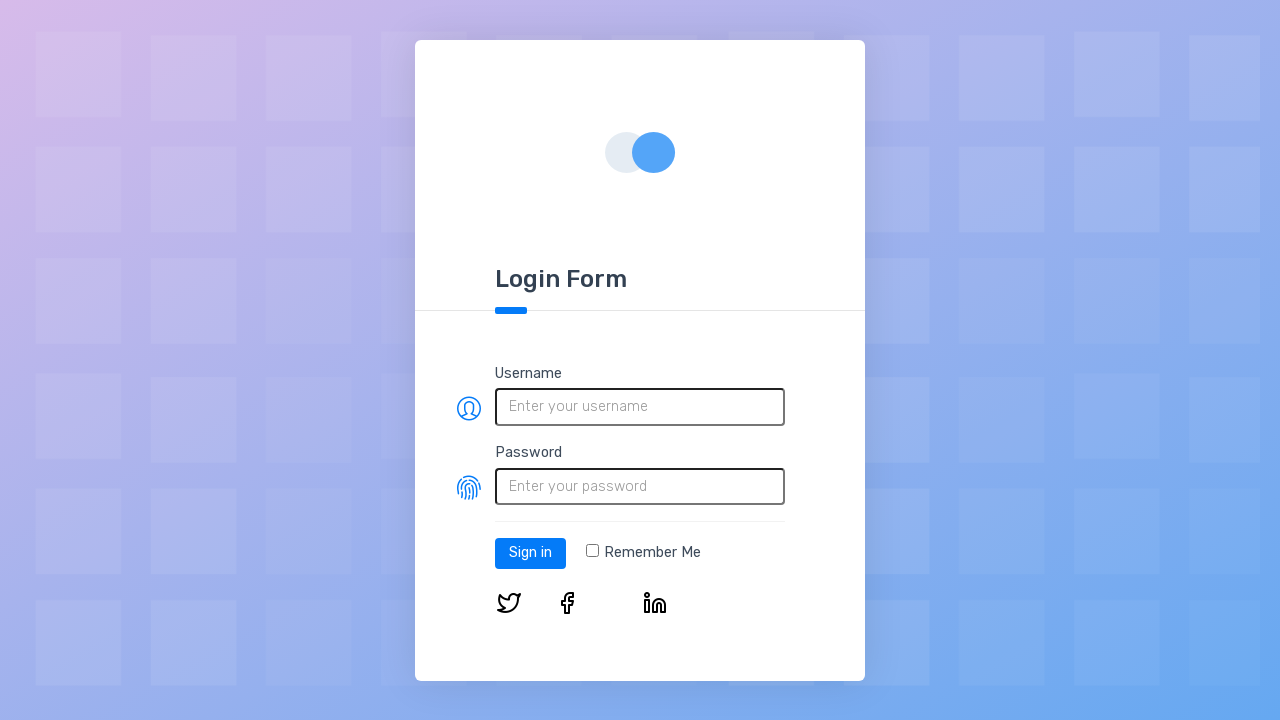

Applitools demo homepage loaded with login button visible
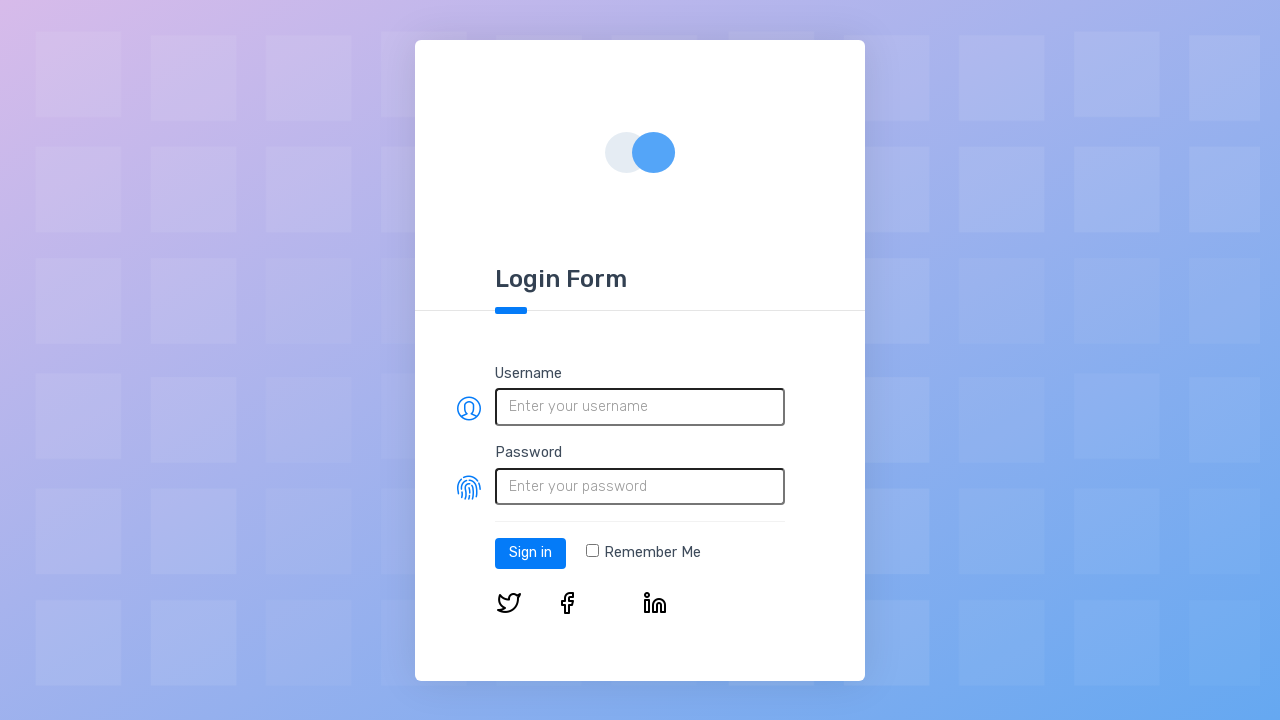

Clicked the login button at (530, 553) on #log-in
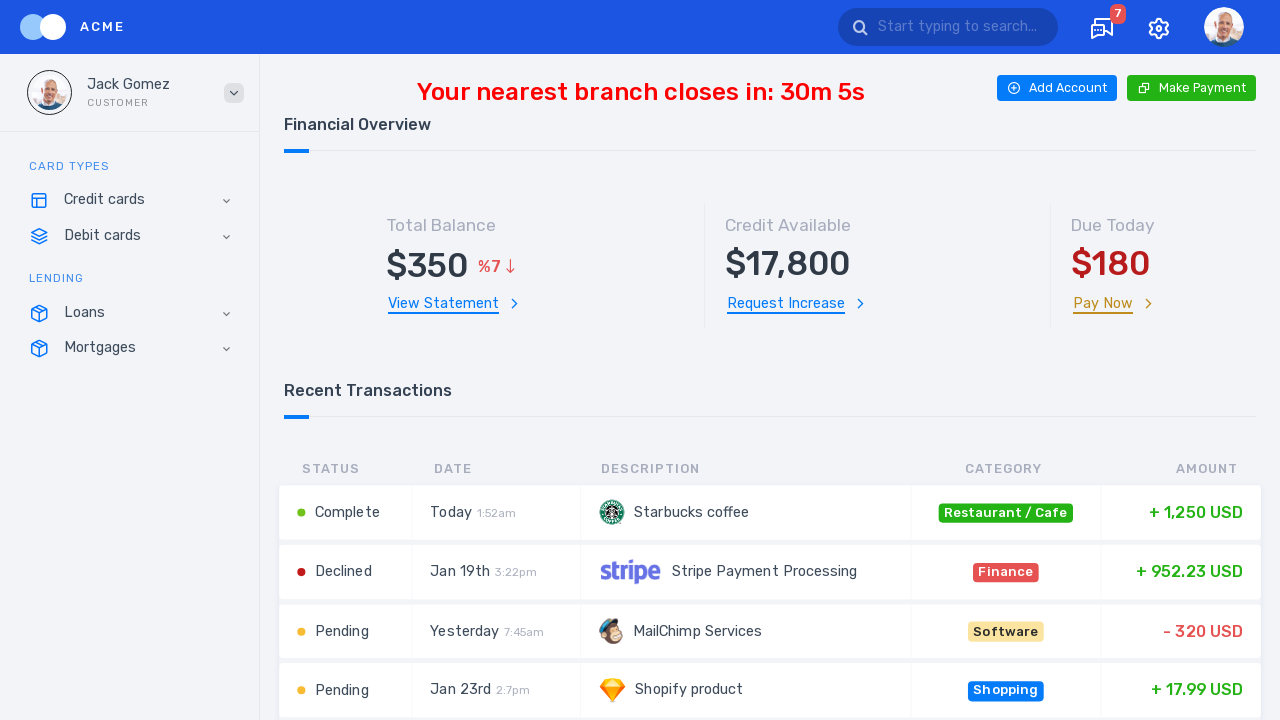

App page loaded after login navigation
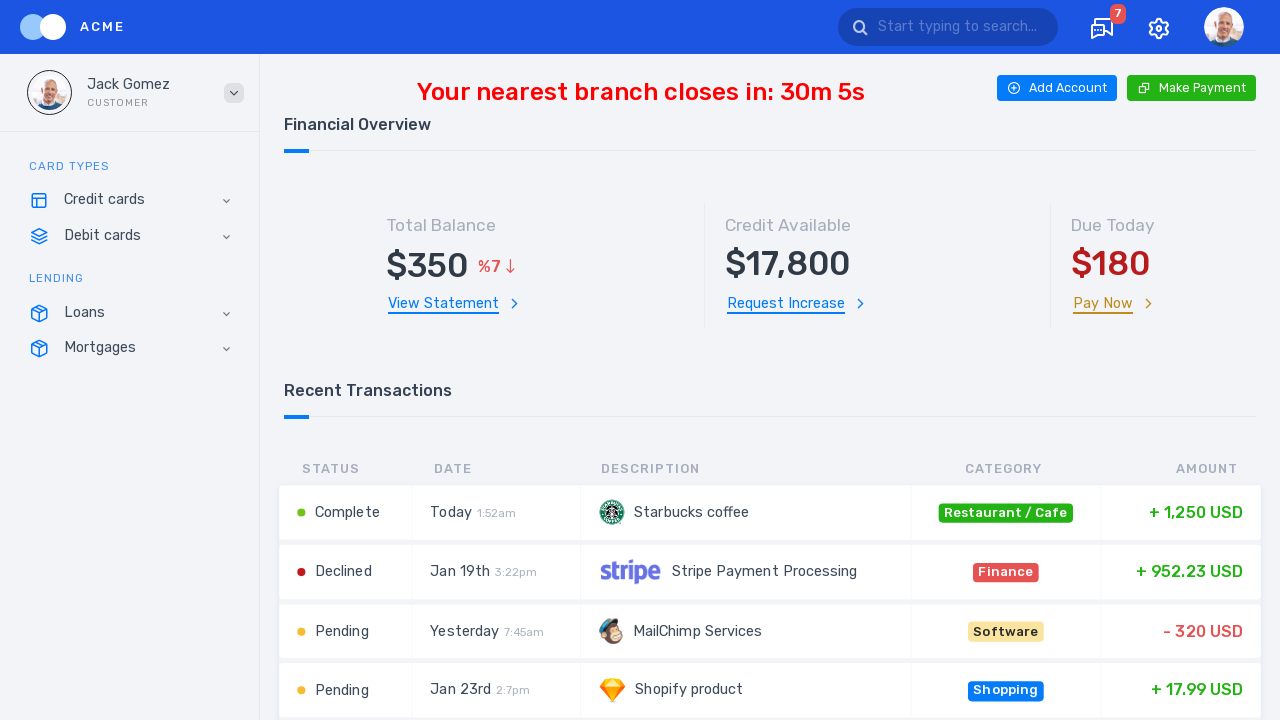

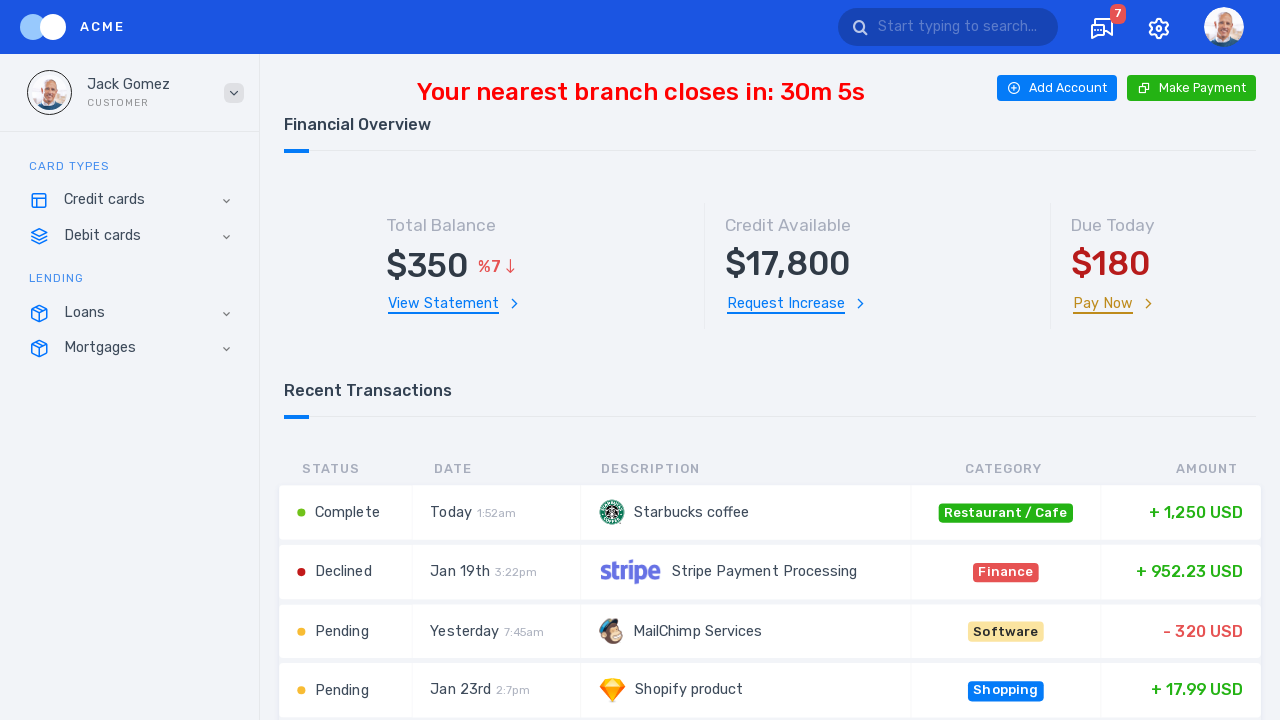